Tests a web form by filling a text input field with text and clicking the submit button, then verifying the confirmation message appears

Starting URL: https://www.selenium.dev/selenium/web/web-form.html

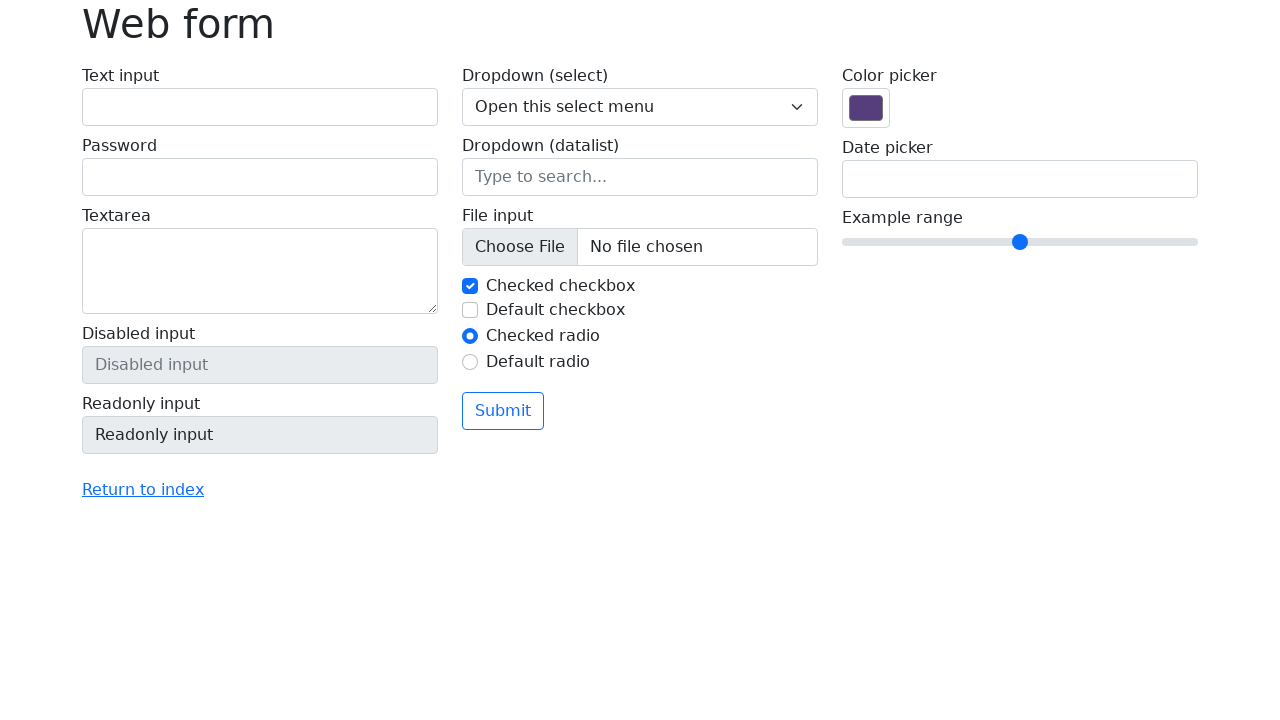

Navigated to web form page
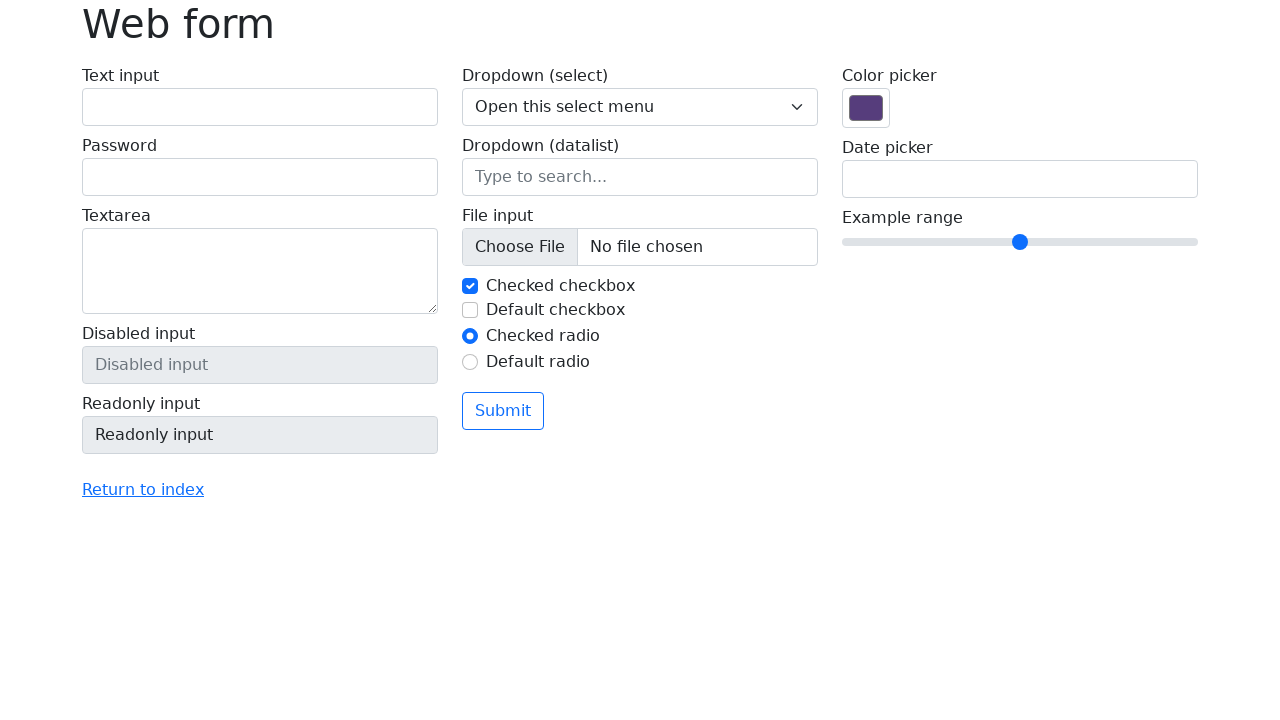

Filled text input field with 'Selenium' on input[name='my-text']
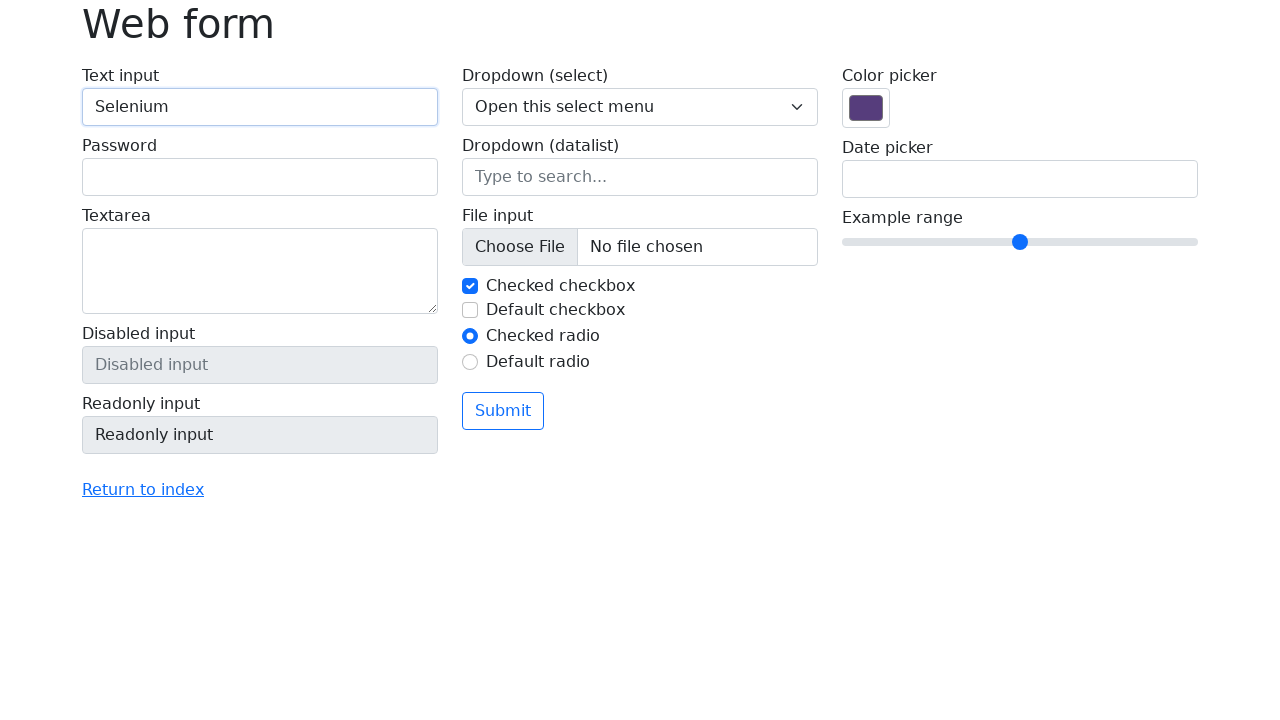

Clicked the submit button at (503, 411) on button
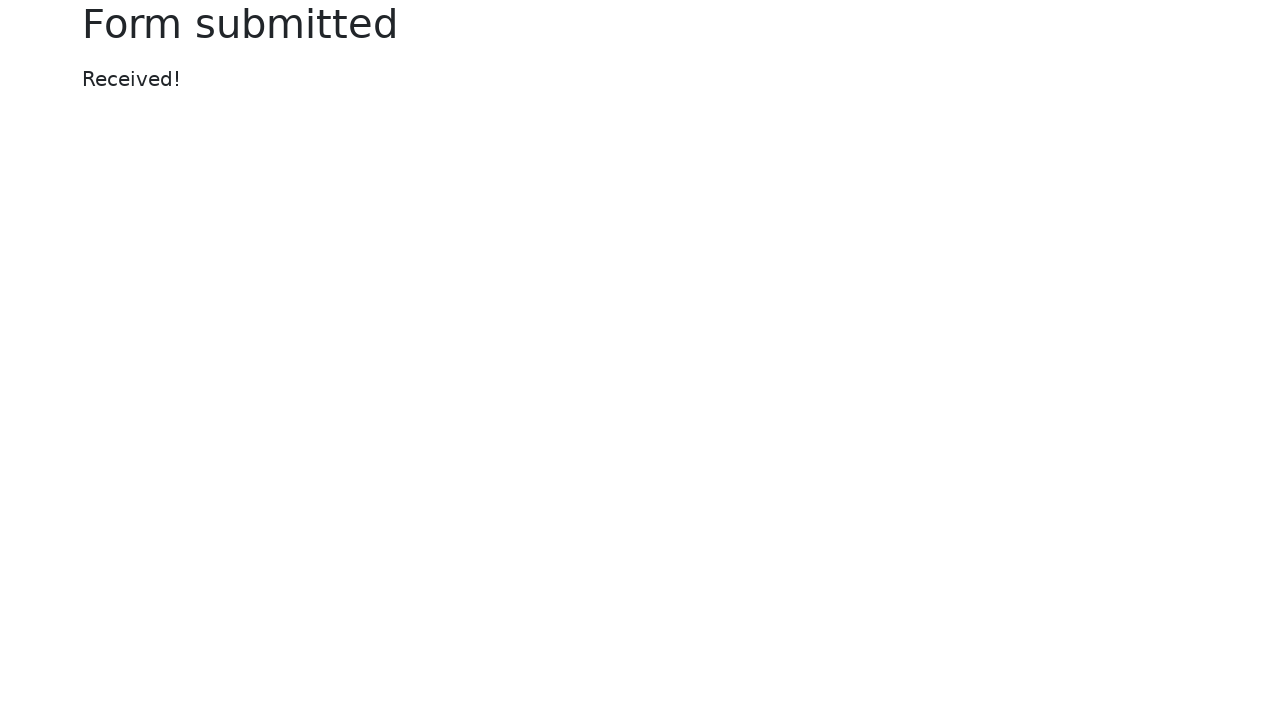

Confirmation message appeared
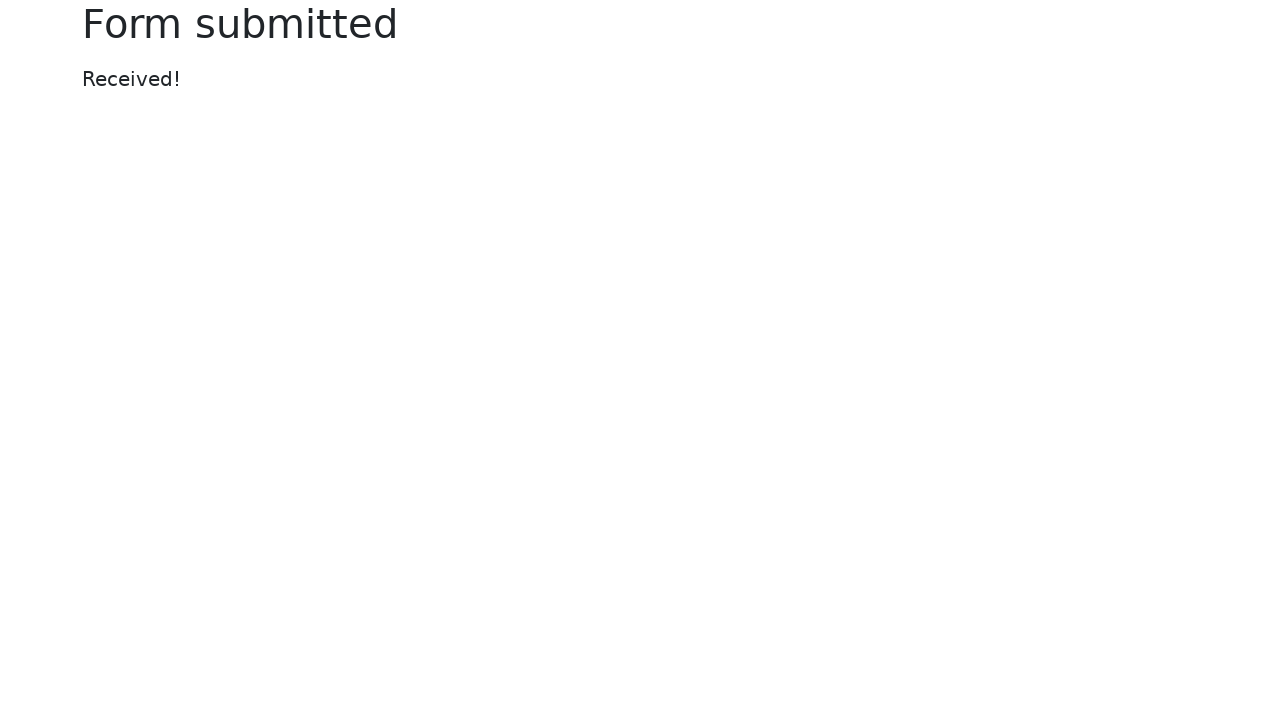

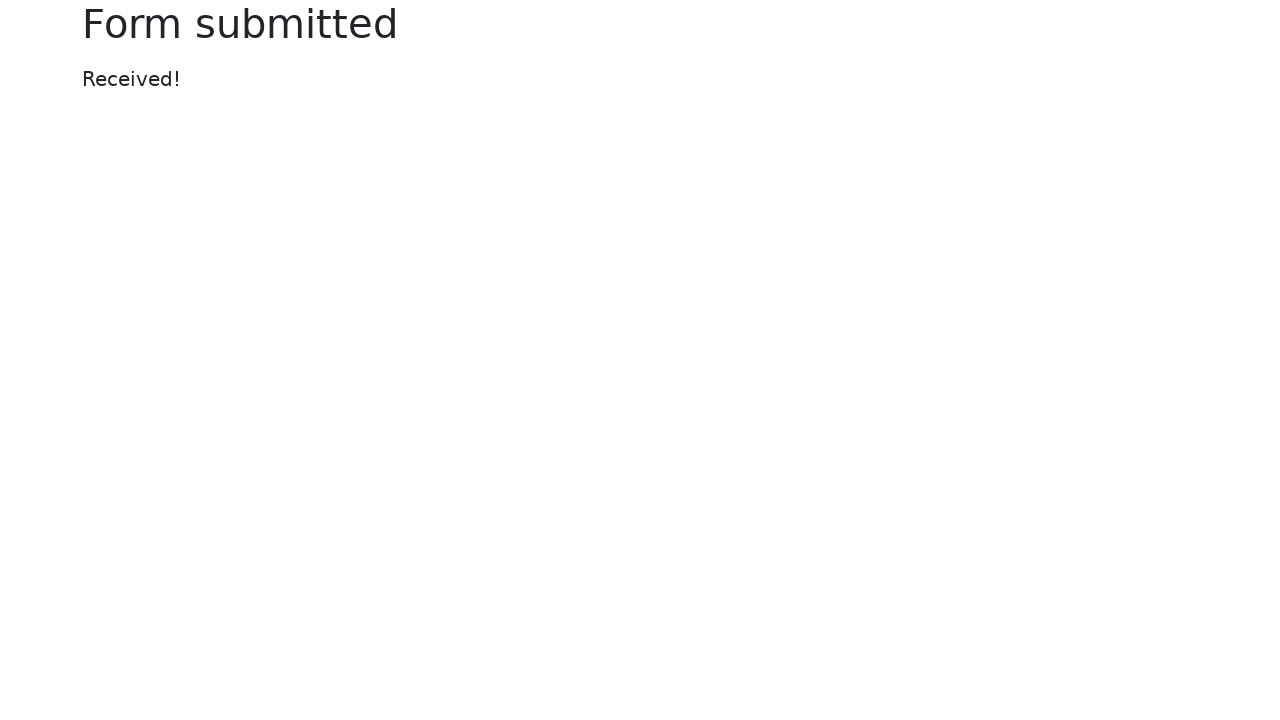